Tests window switching functionality by clicking a link that opens a new window, verifying content in the new window, then switching back to the original window and clicking a checkbox

Starting URL: http://omayo.blogspot.com/

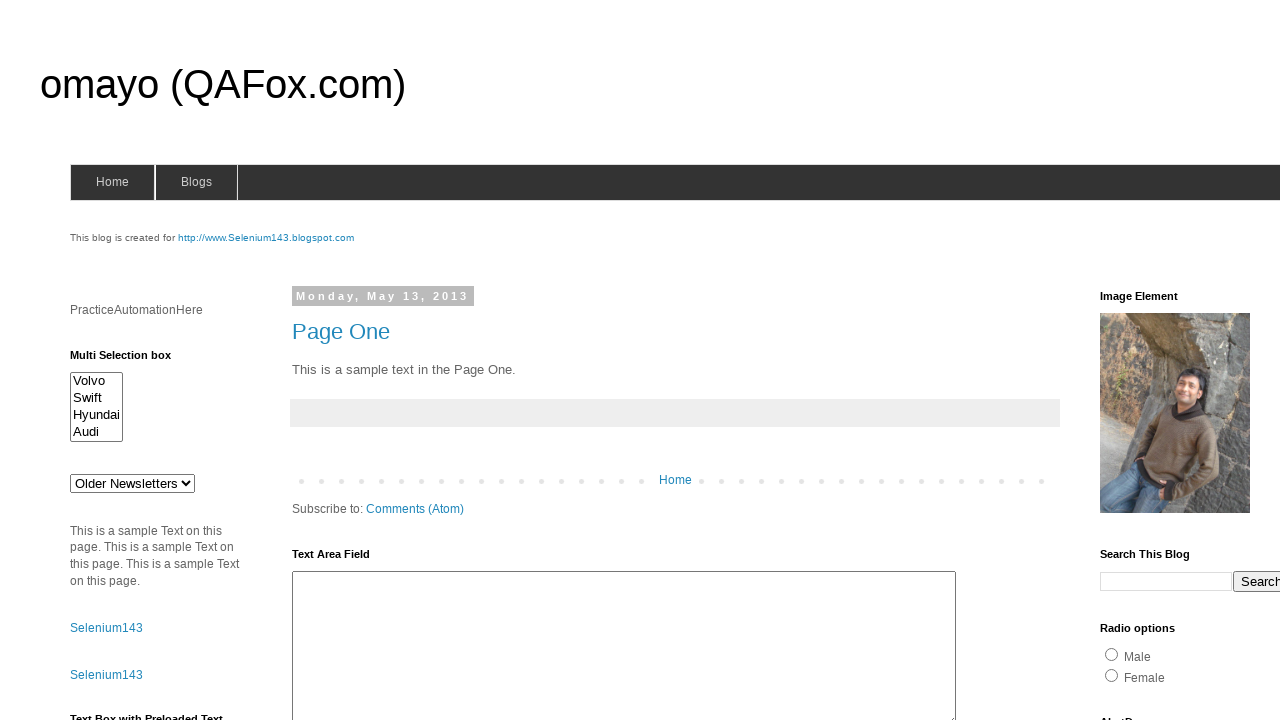

Clicked link that opens new window at (266, 238) on a#selenium143
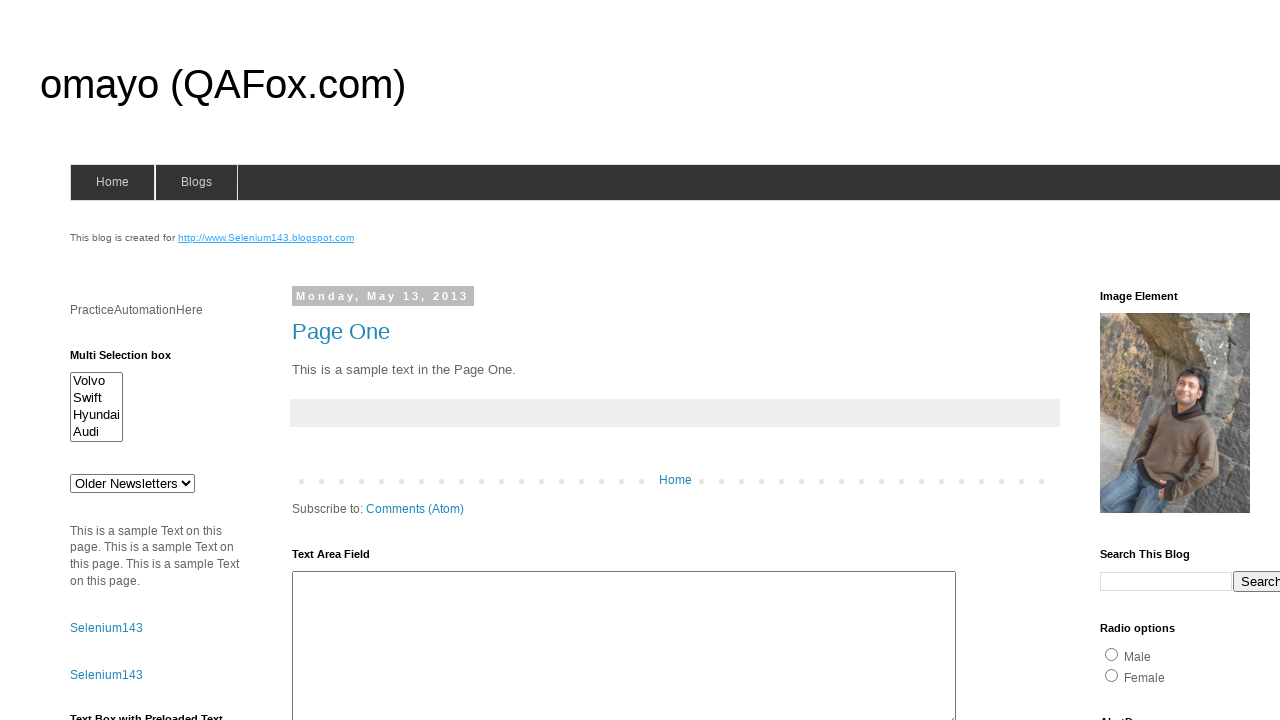

New window/tab opened and captured
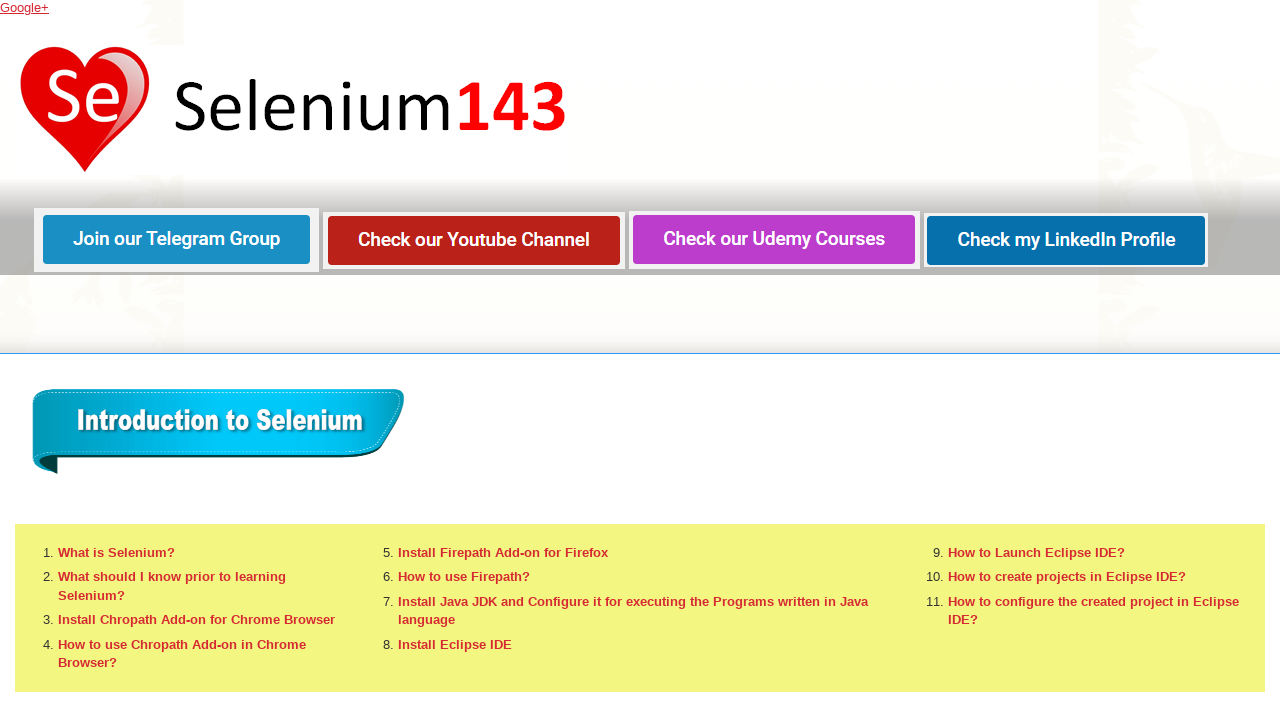

Verified 'What is Selenium?' link is present in new window
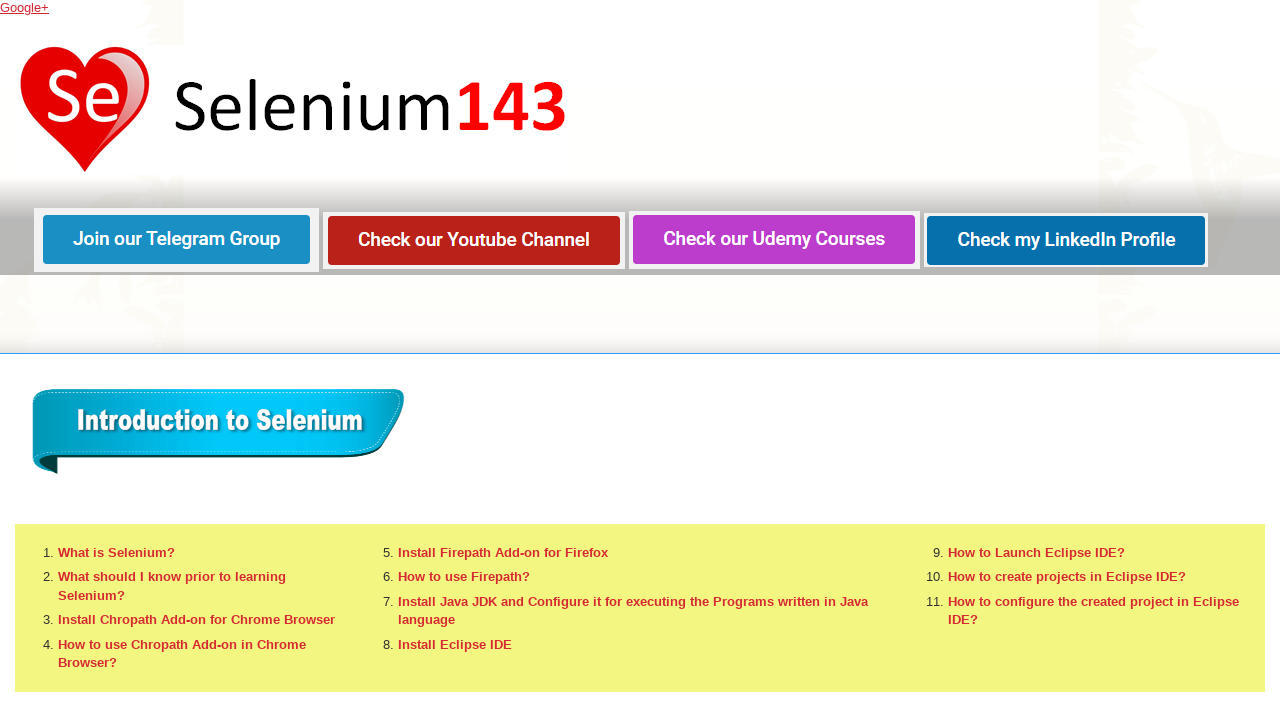

Switched back to original window and clicked checkbox at (1200, 361) on input#checkbox2
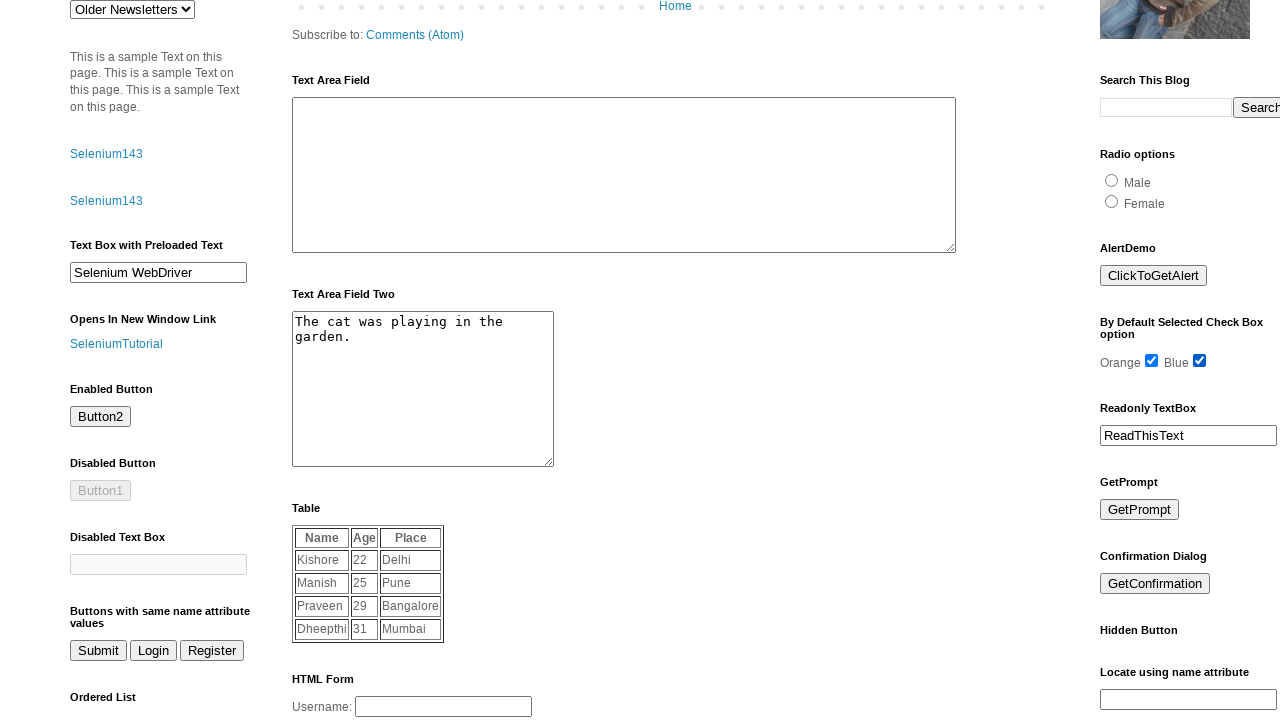

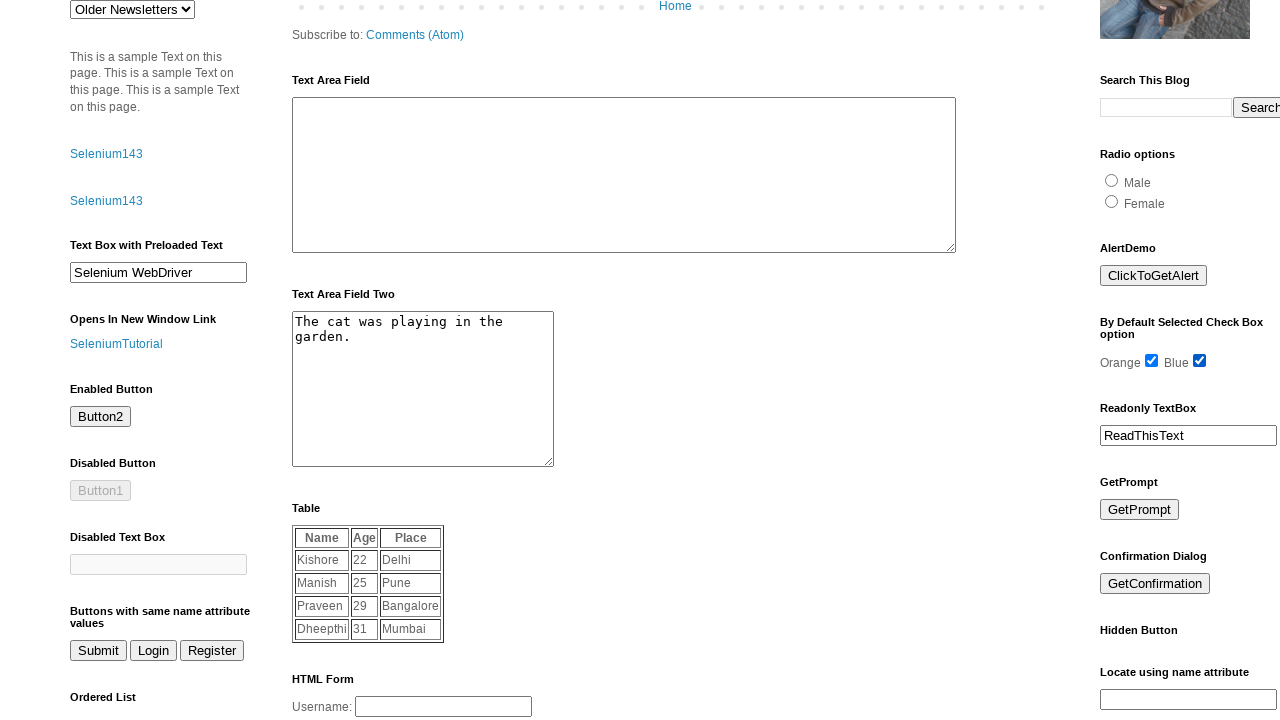